Tests JavaScript prompt alert functionality by clicking the prompt button, entering text into the alert, and accepting it

Starting URL: https://the-internet.herokuapp.com/javascript_alerts

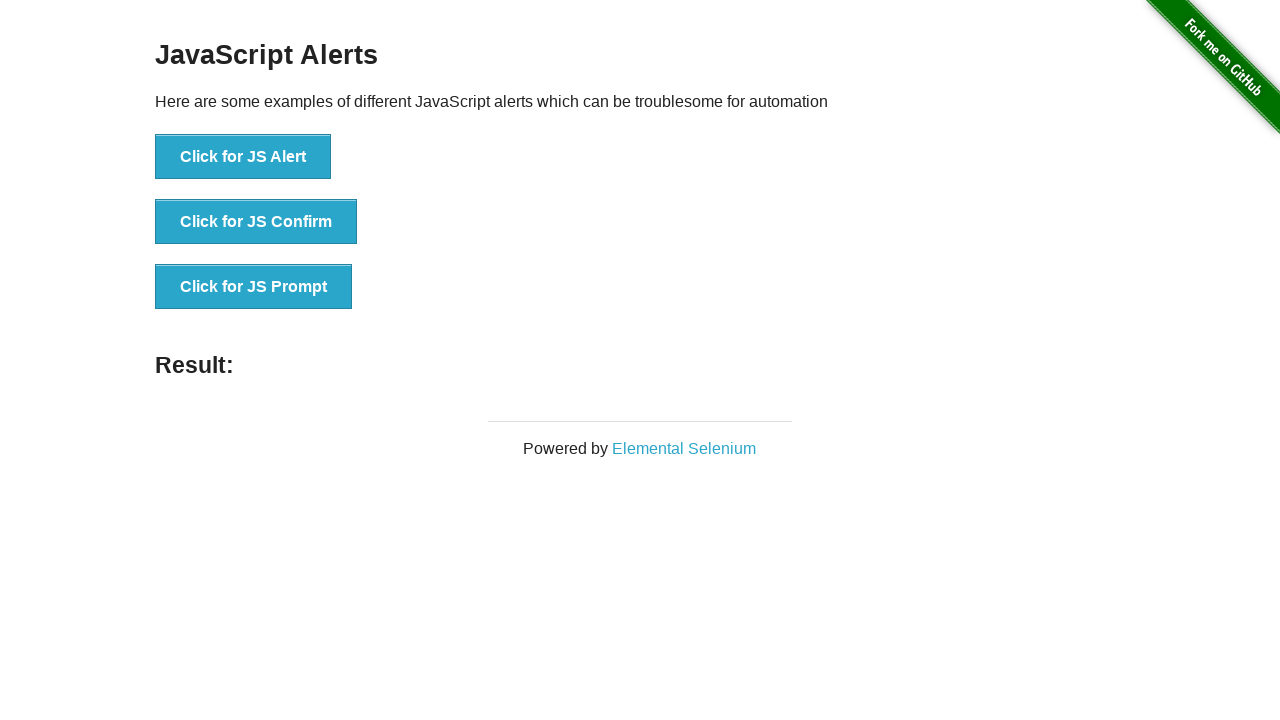

Clicked the prompt button to trigger JavaScript prompt alert at (254, 287) on xpath=//button[@onclick='jsPrompt()']
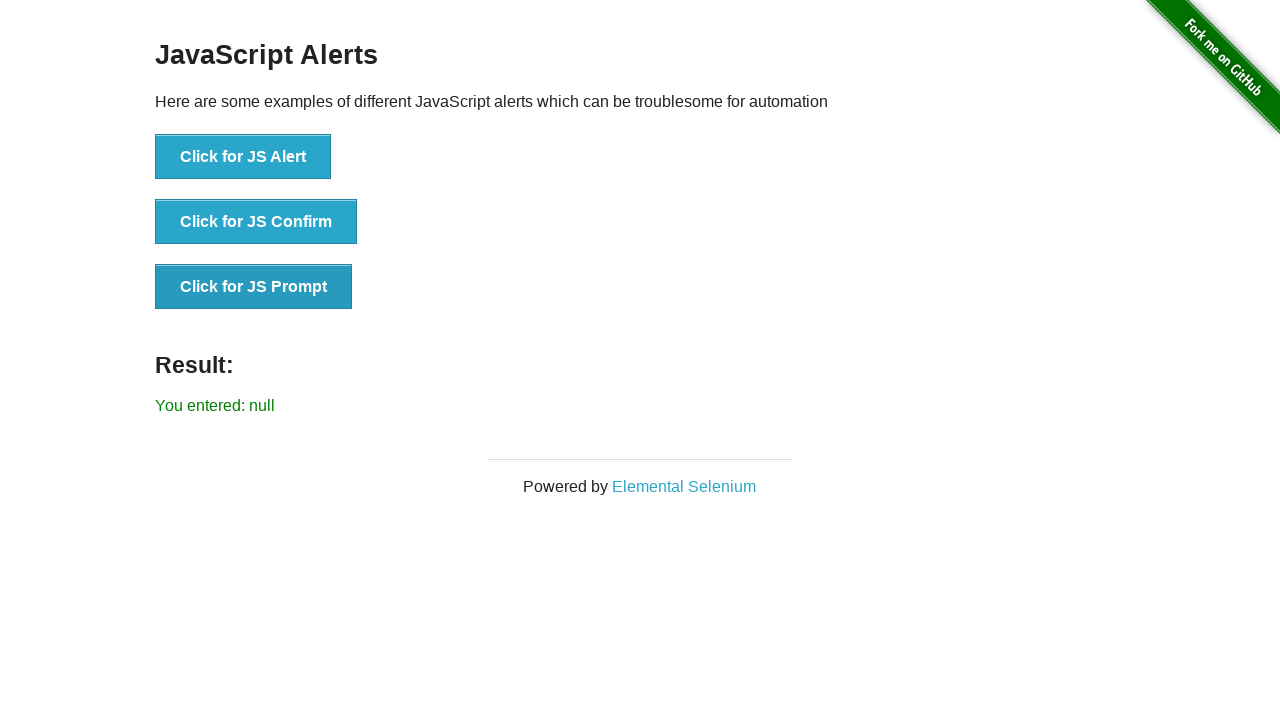

Set up dialog handler to accept prompt with text 'annie'
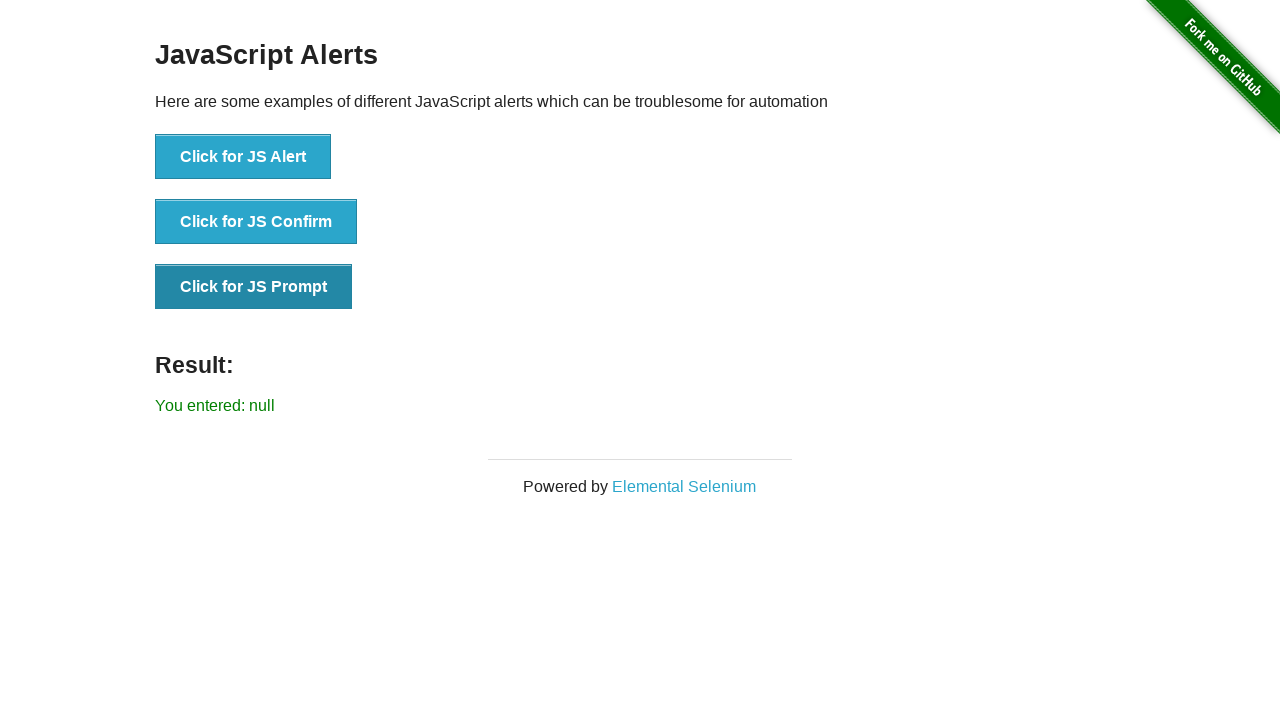

Clicked the prompt button again to trigger the JavaScript prompt at (254, 287) on xpath=//button[@onclick='jsPrompt()']
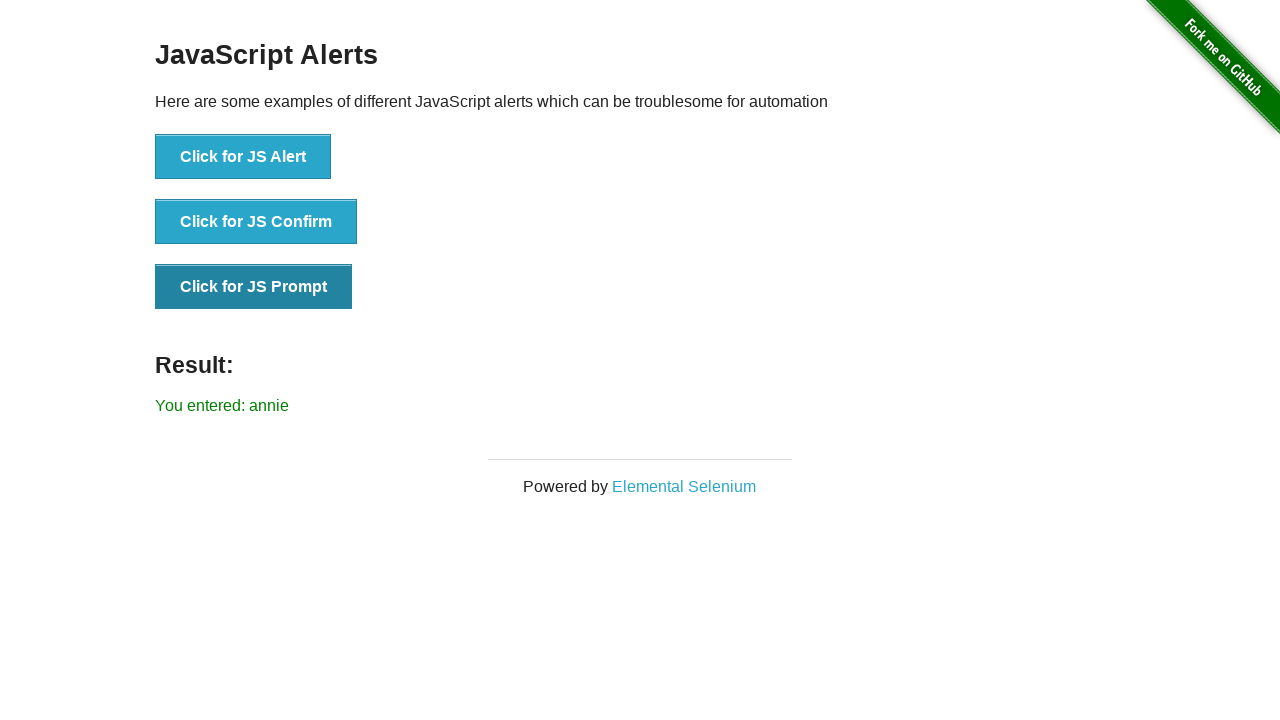

Waited 500ms for the result to be displayed
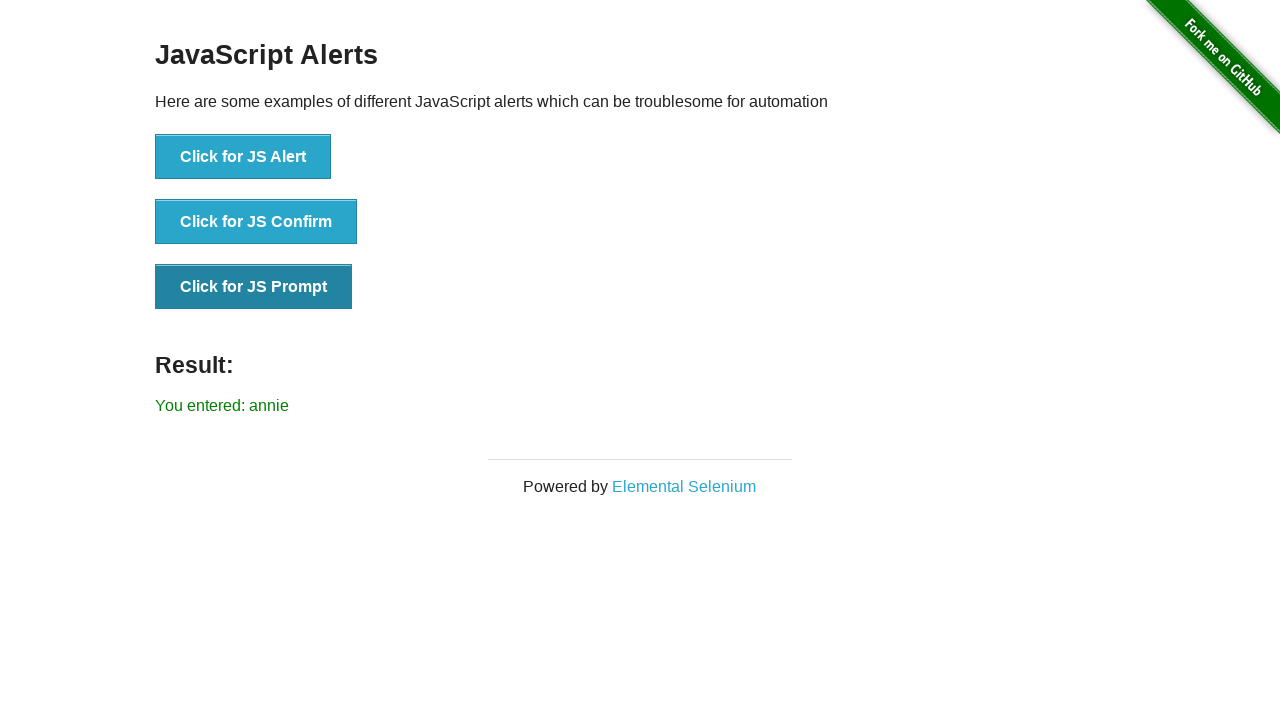

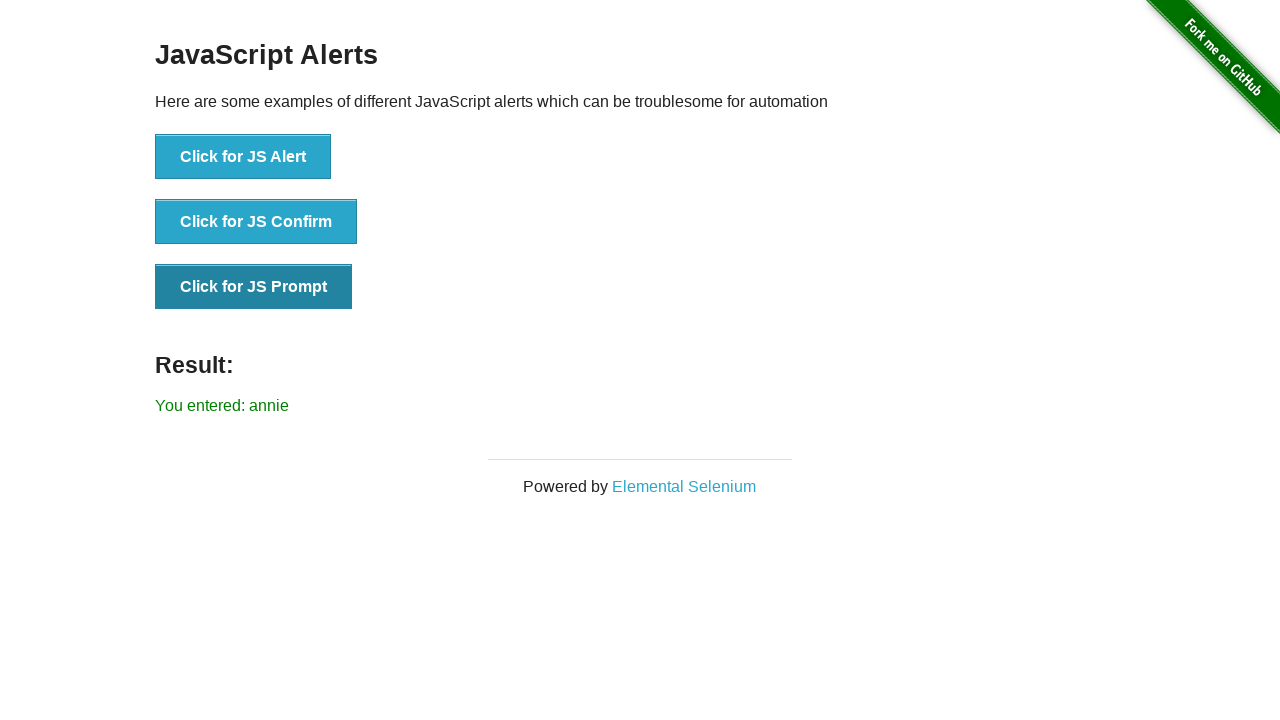